Tests the city selection dropdown on SpiceJet website by clicking the destination field, scrolling to find Chandigarh, and selecting it

Starting URL: http://spicejet.com

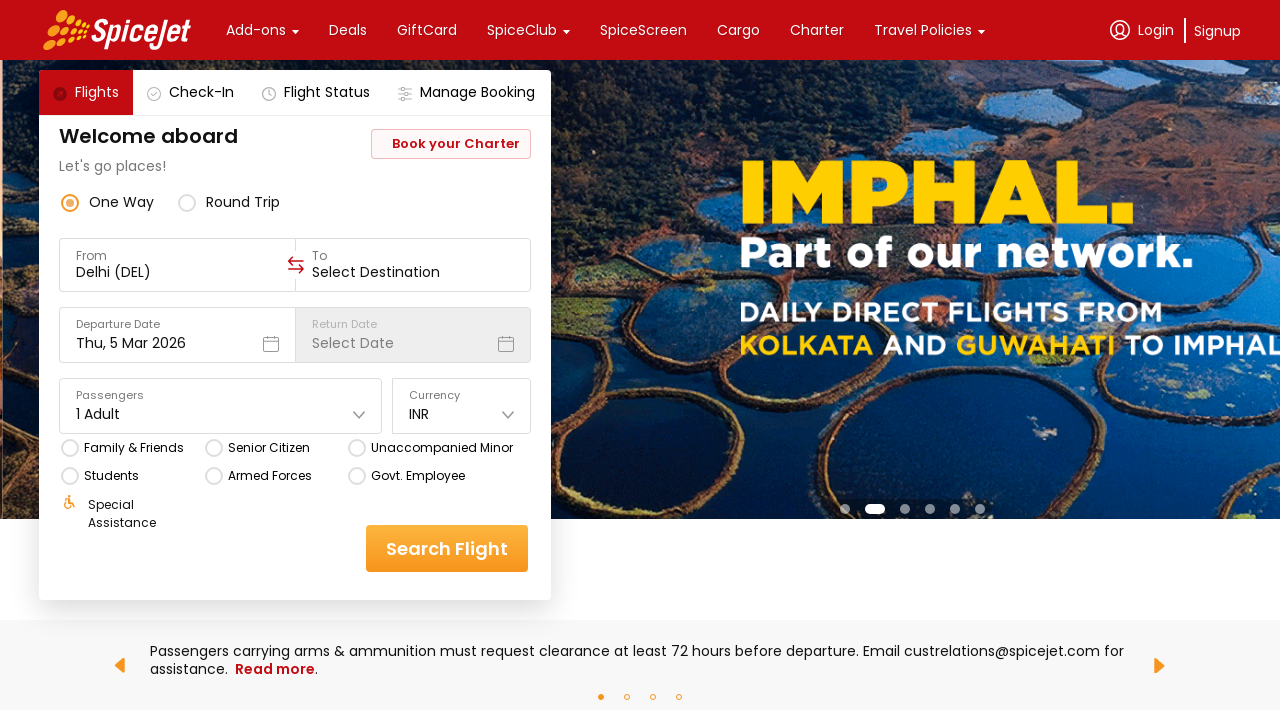

Clicked on destination city dropdown to open city selection at (413, 265) on div[data-testid='to-testID-destination'] > div
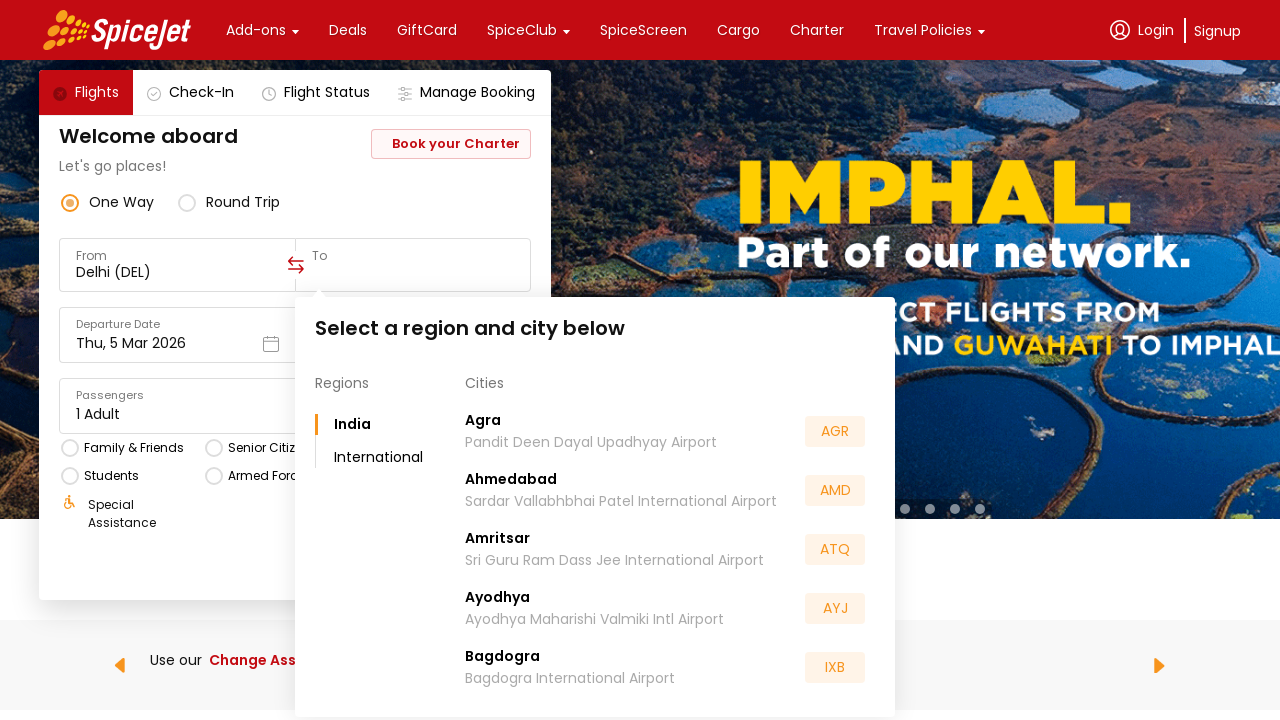

Waited for dropdown to become visible
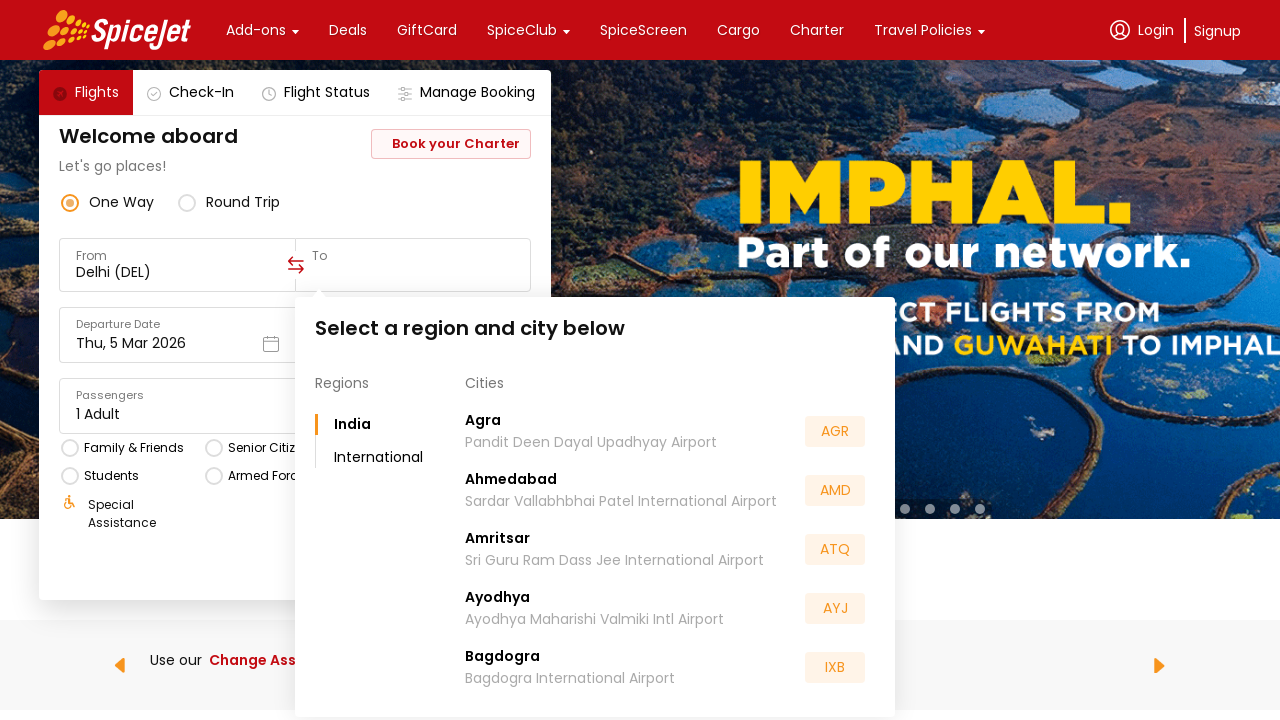

Located Chandigarh (IXC) element in dropdown
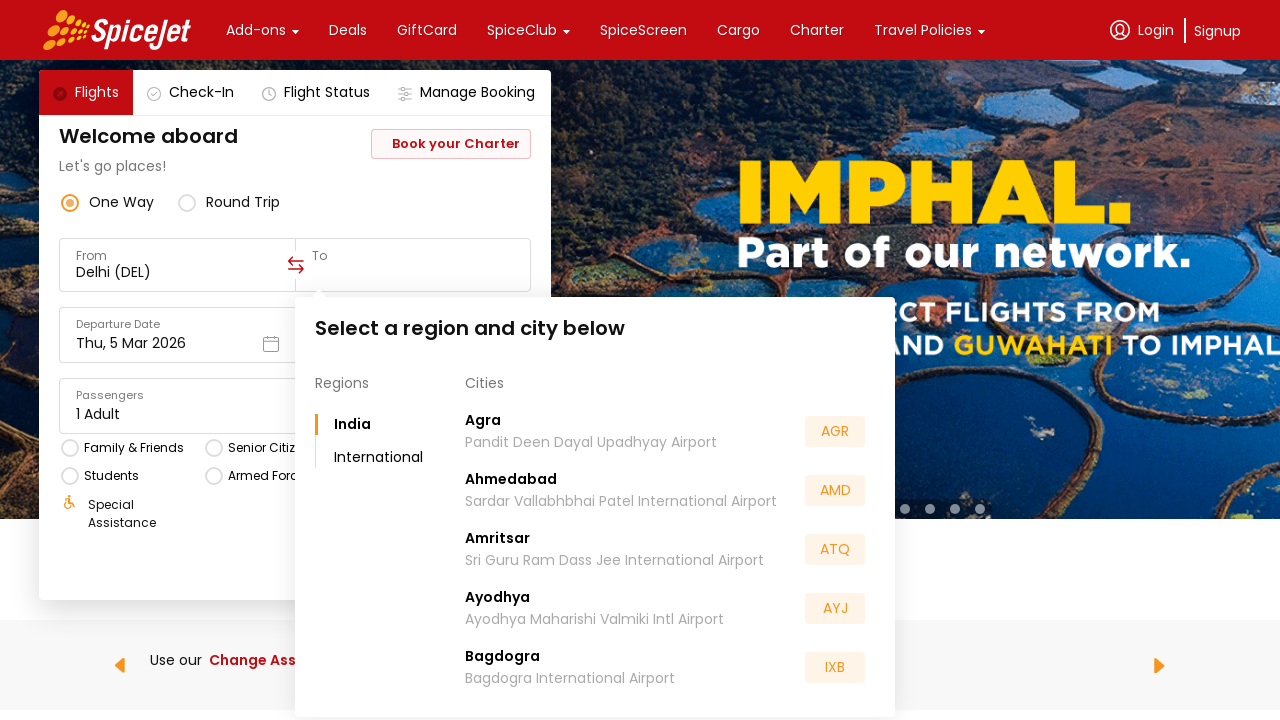

Scrolled to Chandigarh (IXC) option if needed
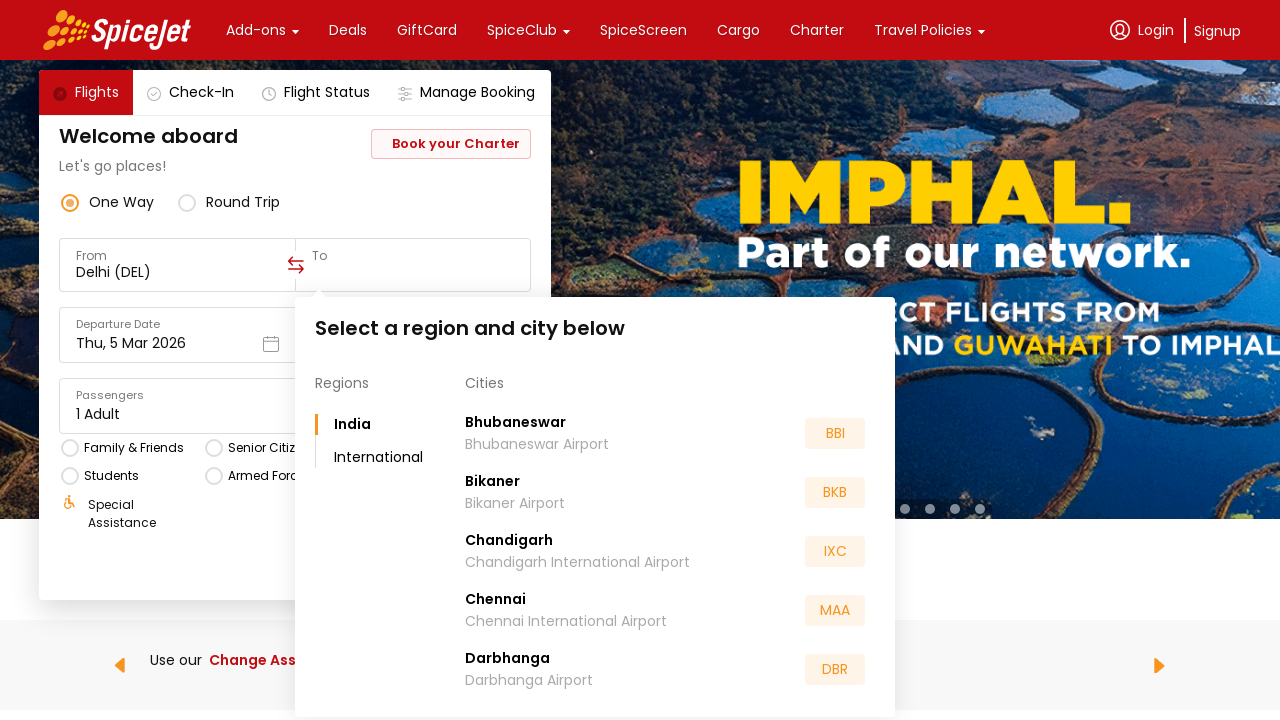

Clicked on Chandigarh (IXC) option to select it at (835, 552) on div:text('IXC')
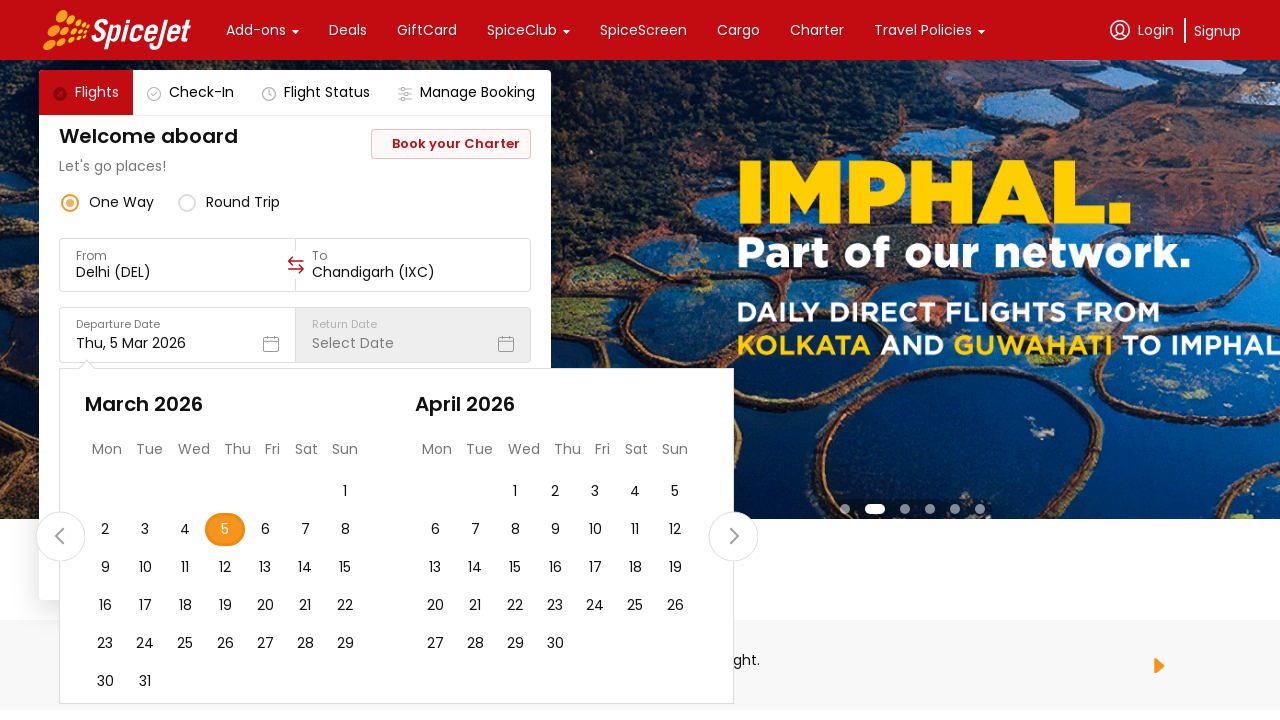

Waited for city selection to register
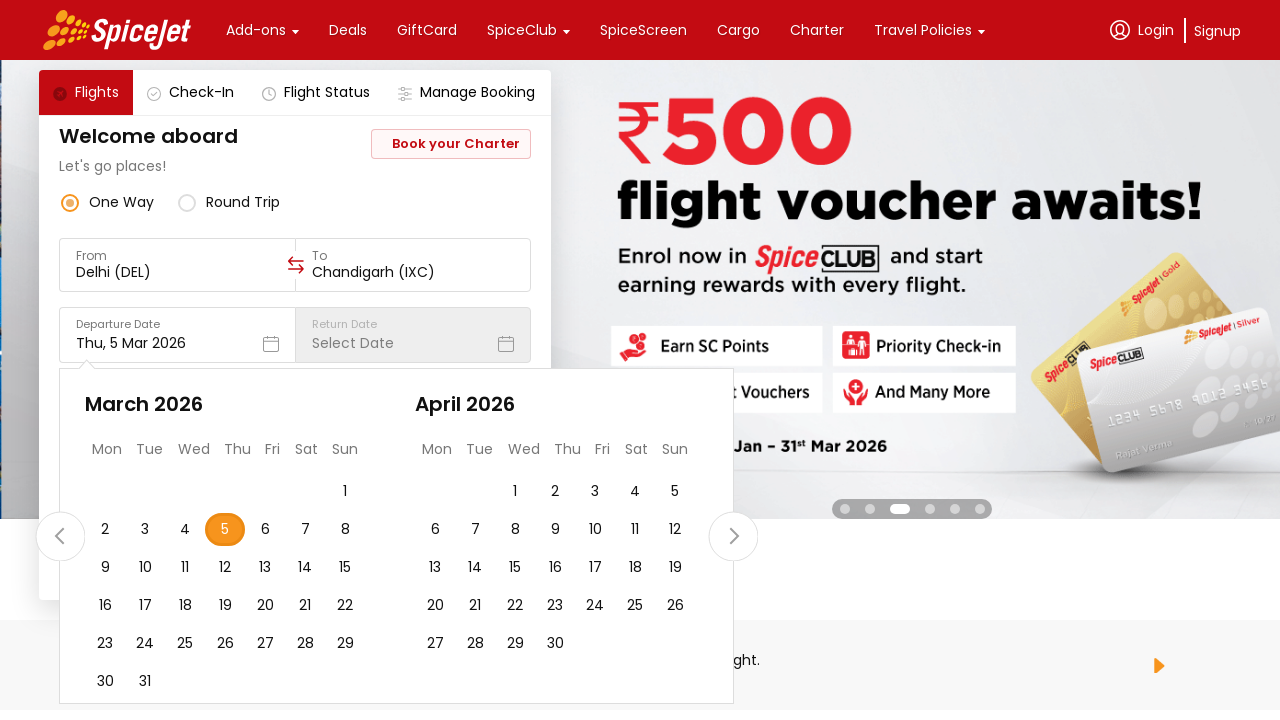

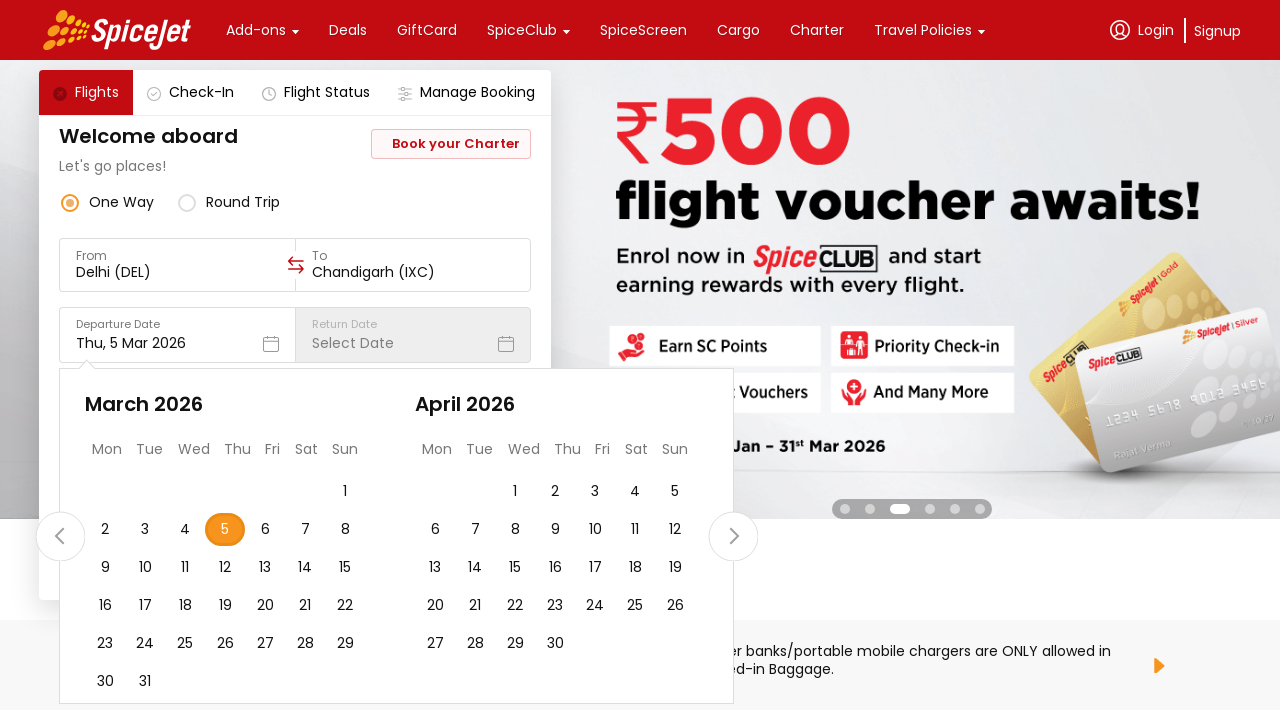